Verifies that the OpenCart logo image is visible on the page

Starting URL: https://naveenautomationlabs.com/opencart/

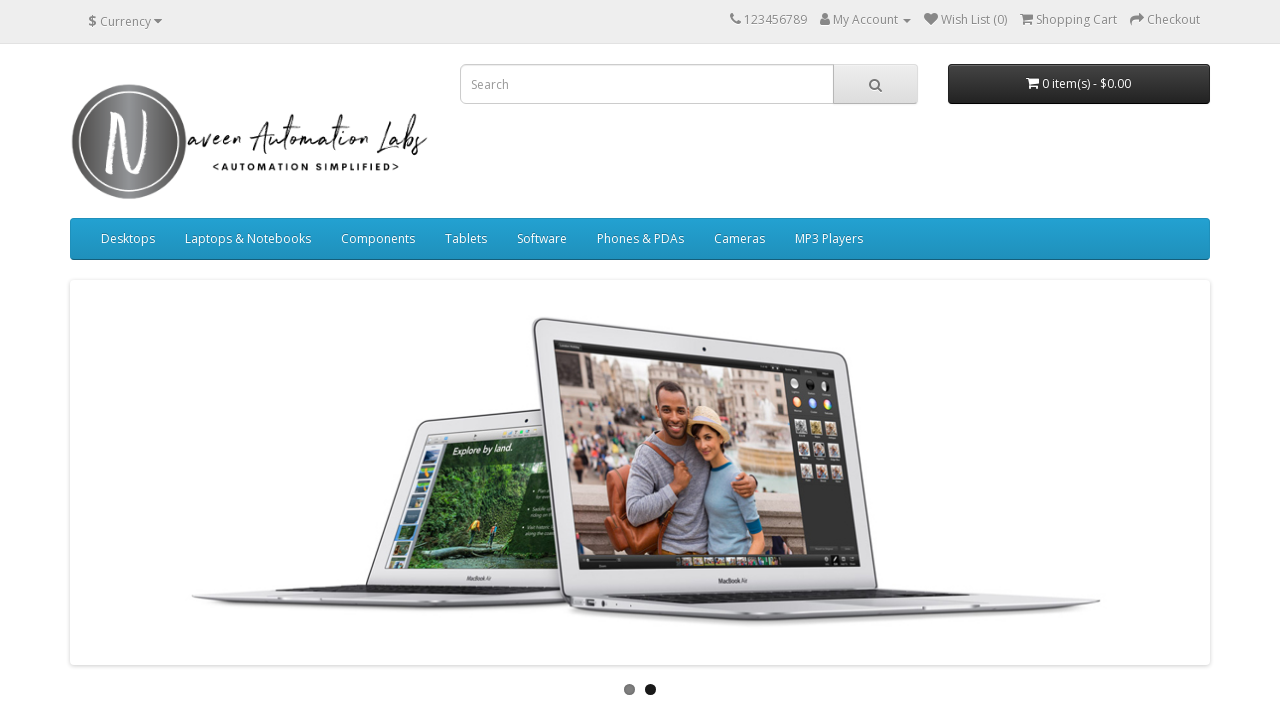

Navigated to OpenCart homepage at https://naveenautomationlabs.com/opencart/
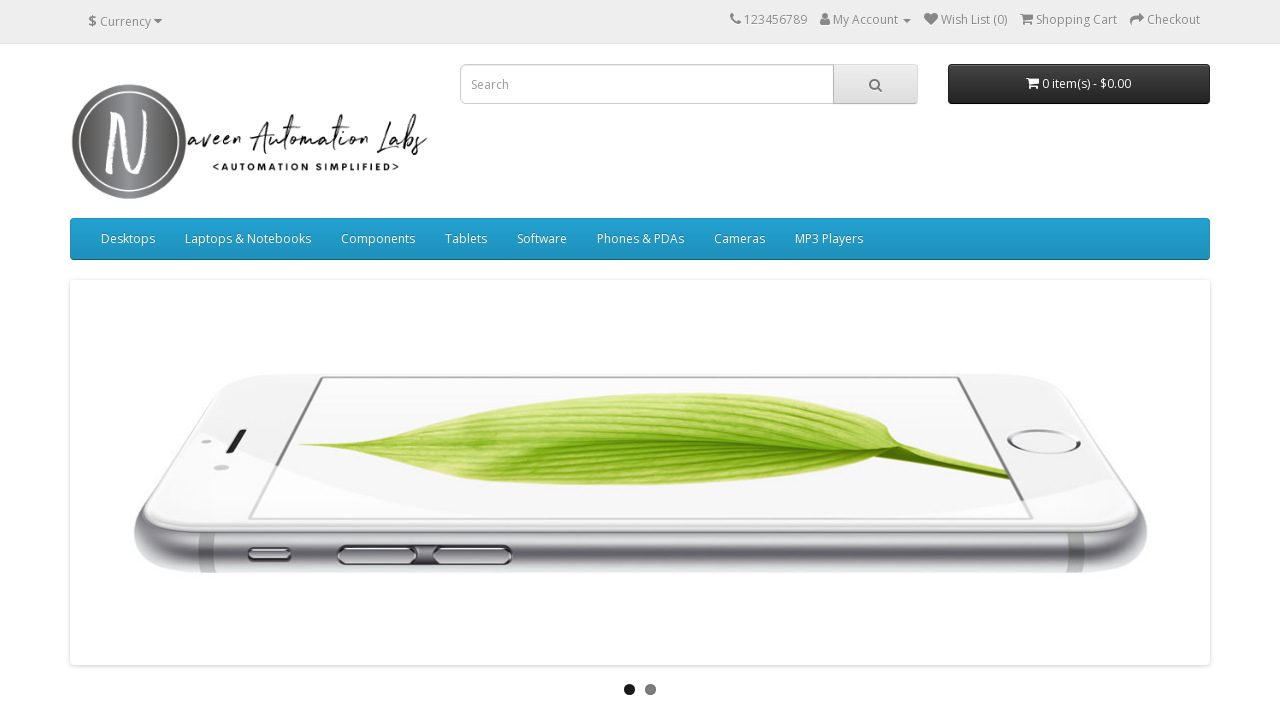

Located OpenCart logo element by XPath //img[@title='naveenopencart']
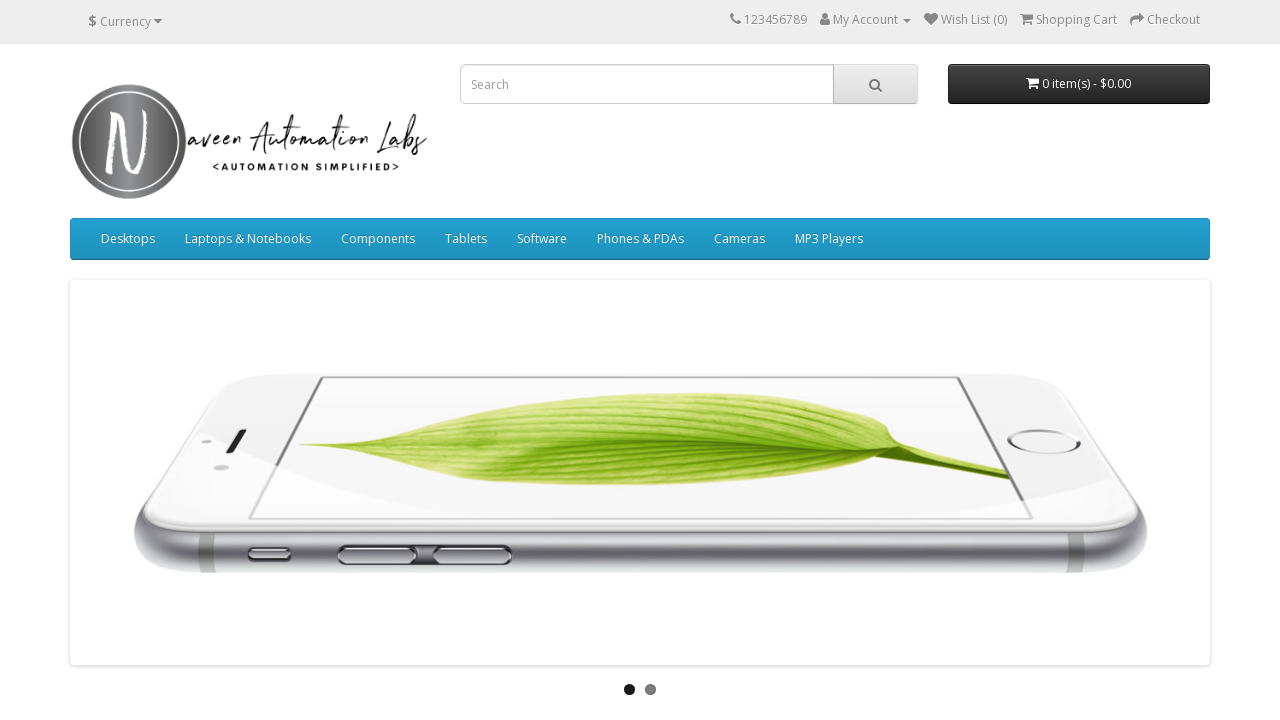

Verified that OpenCart logo is visible on the page
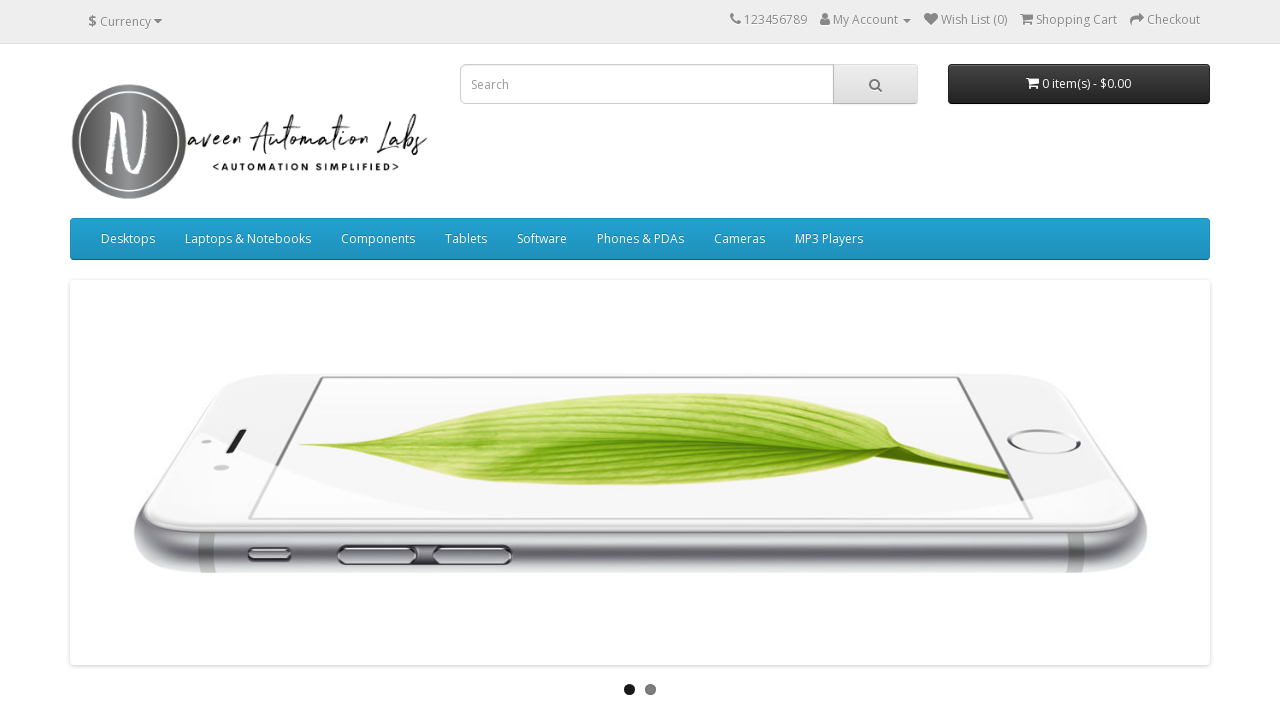

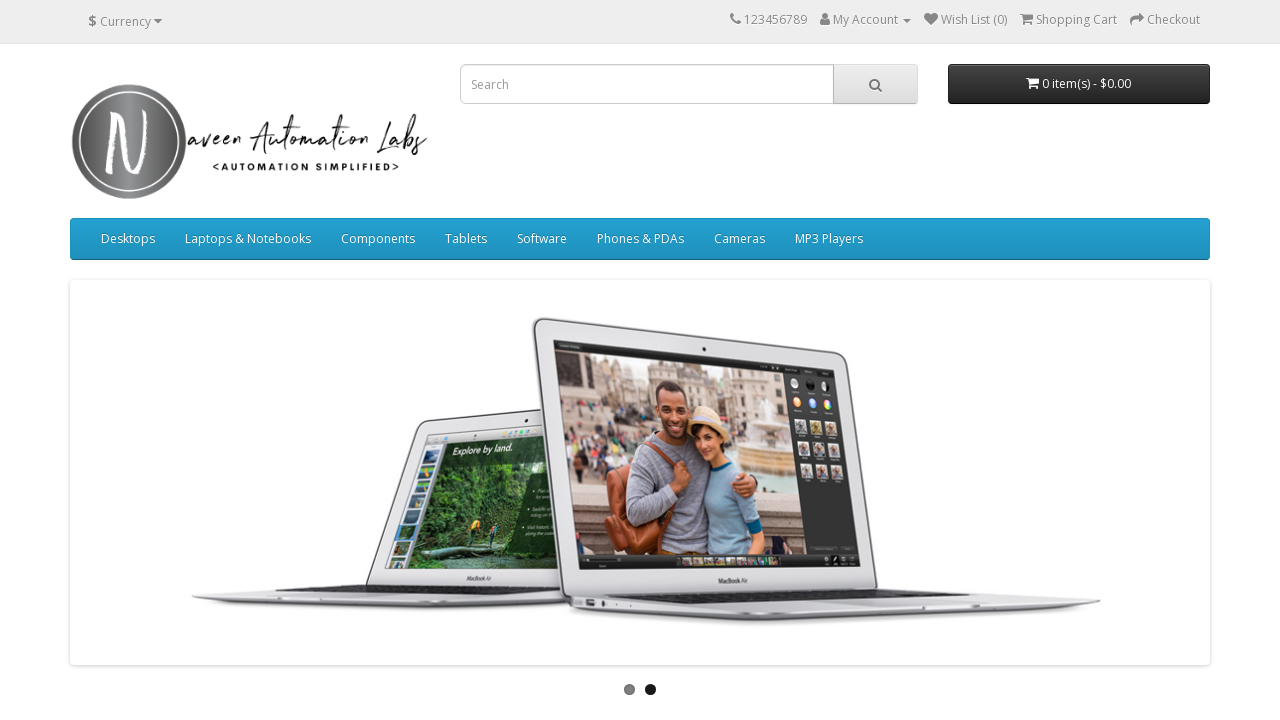